Tests sending keys to a specific designated element after clicking elsewhere

Starting URL: https://selenium.dev/selenium/web/single_text_input.html

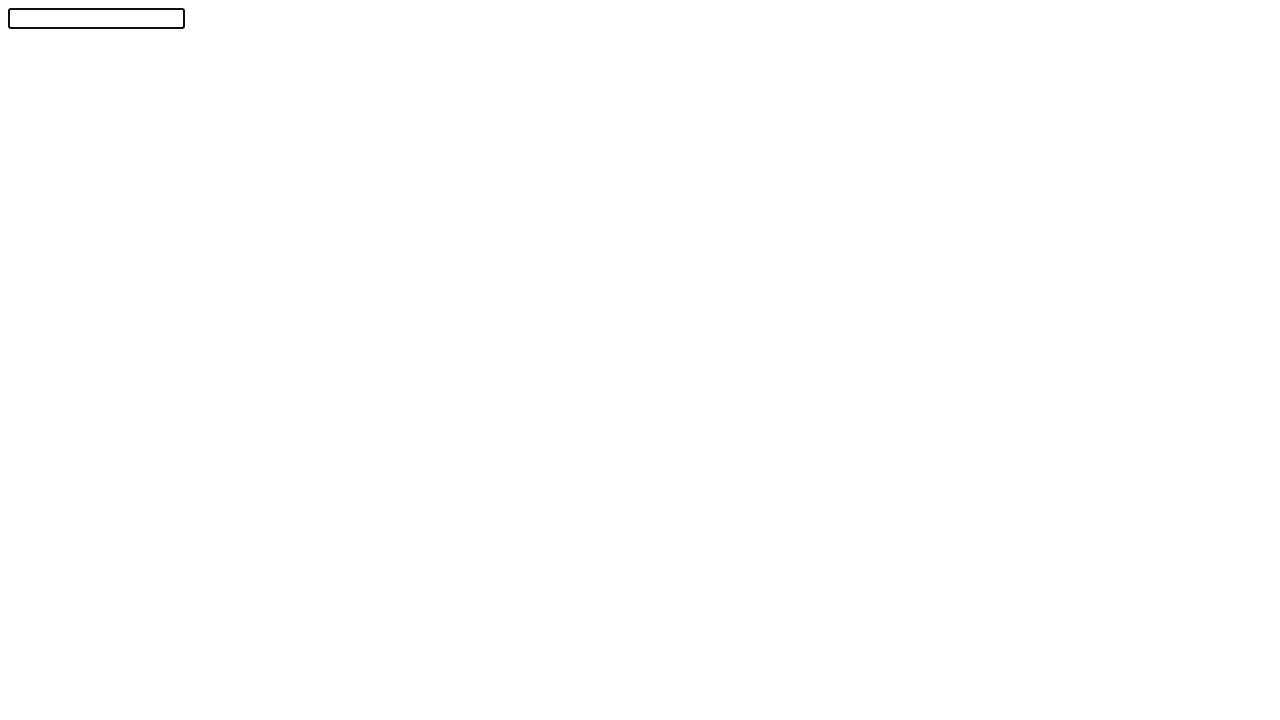

Clicked on body to move focus away from designated element at (640, 356) on body
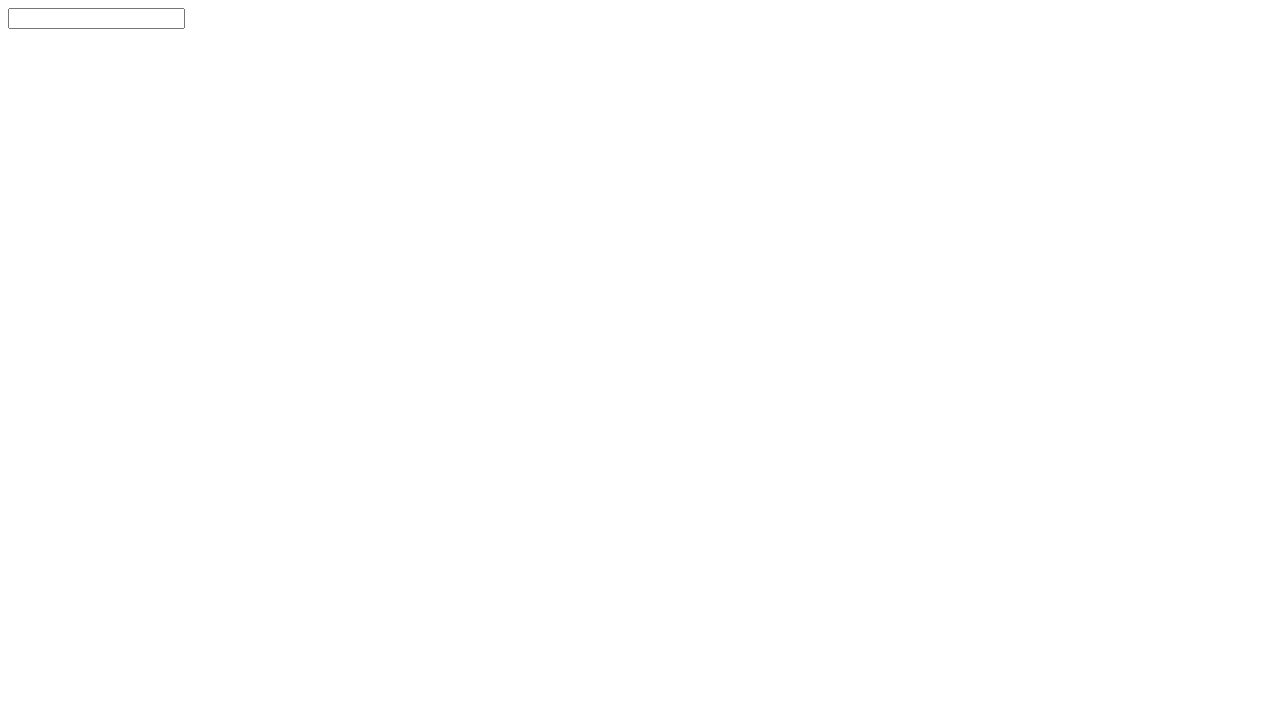

Located the text input field with id 'textInput'
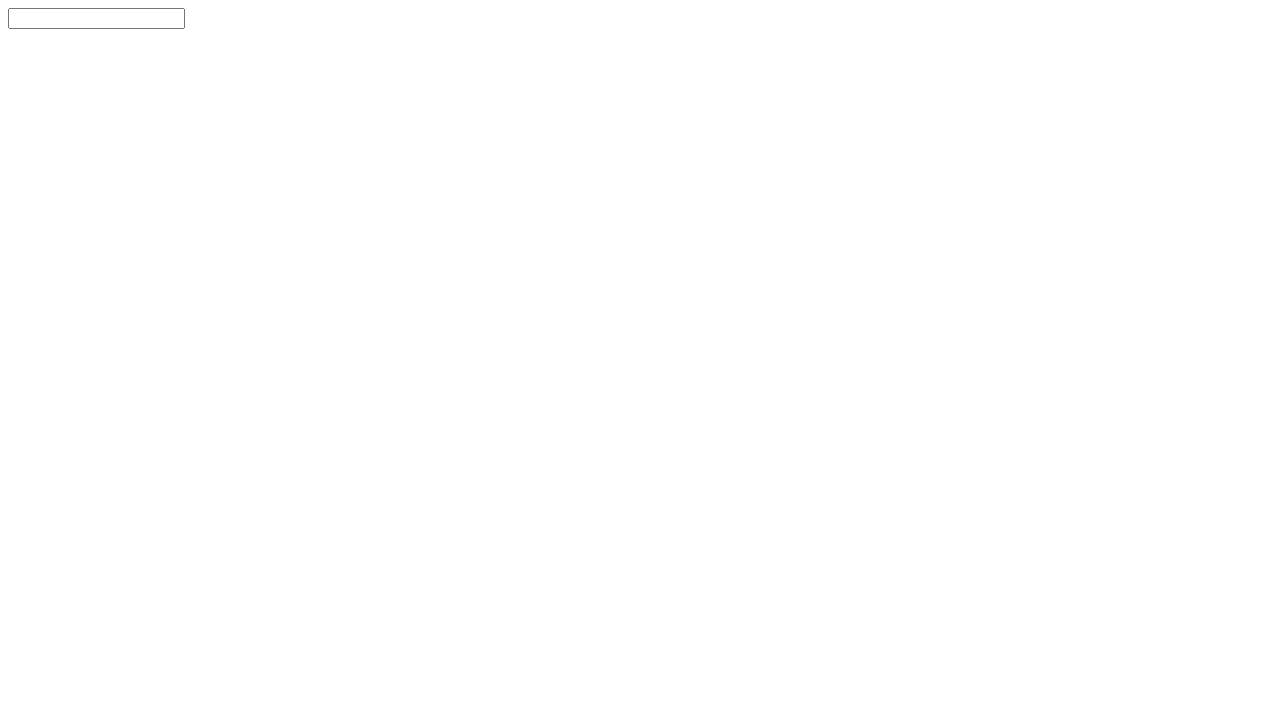

Filled the designated text field with 'abc' on #textInput
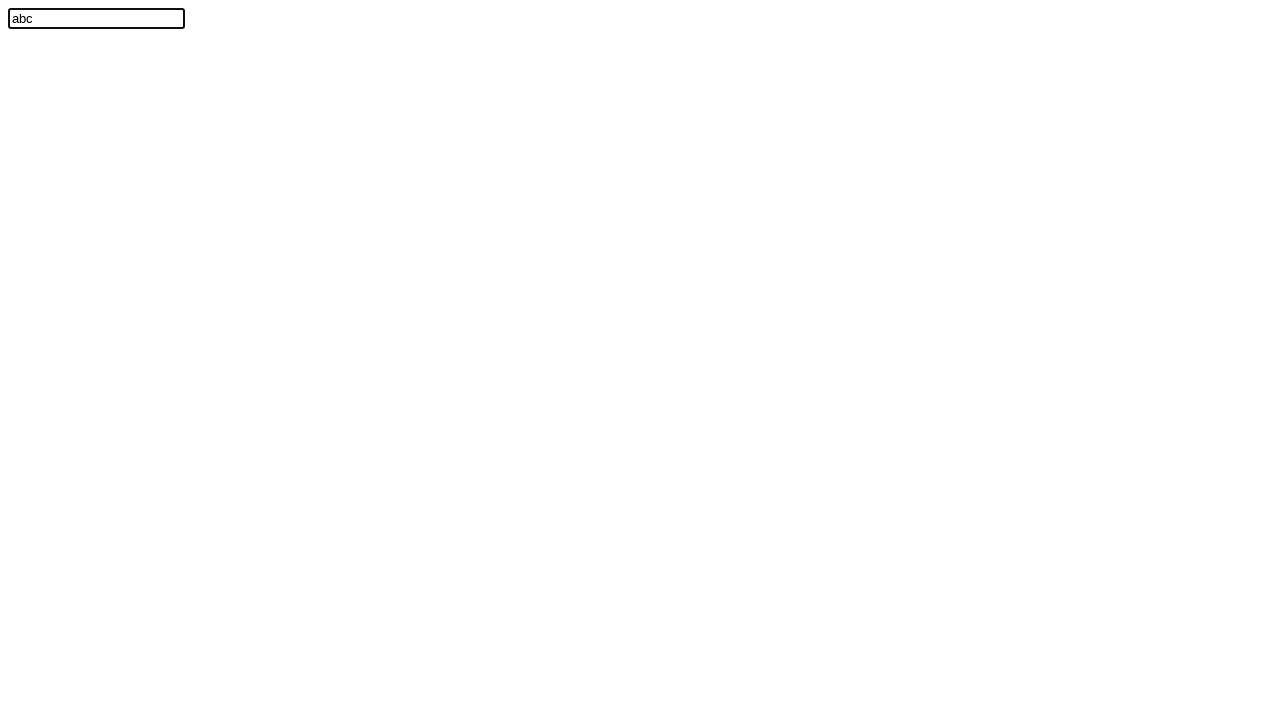

Verified that text input field contains 'abc'
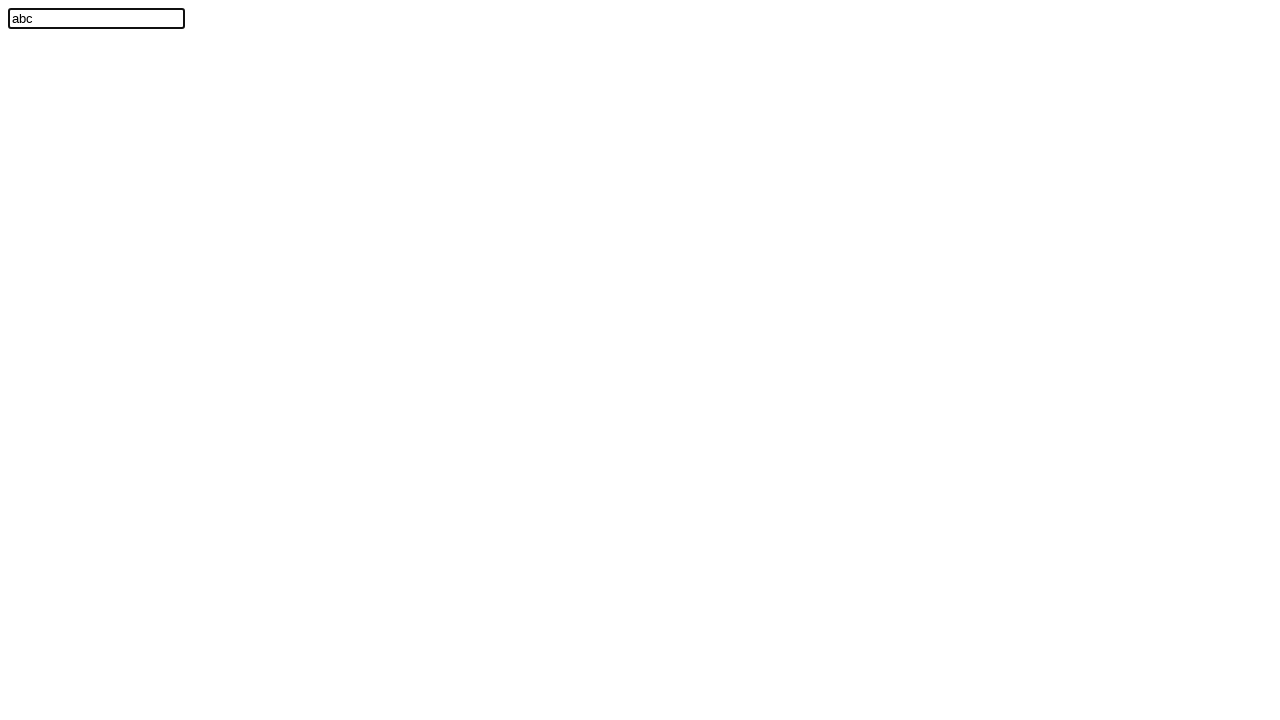

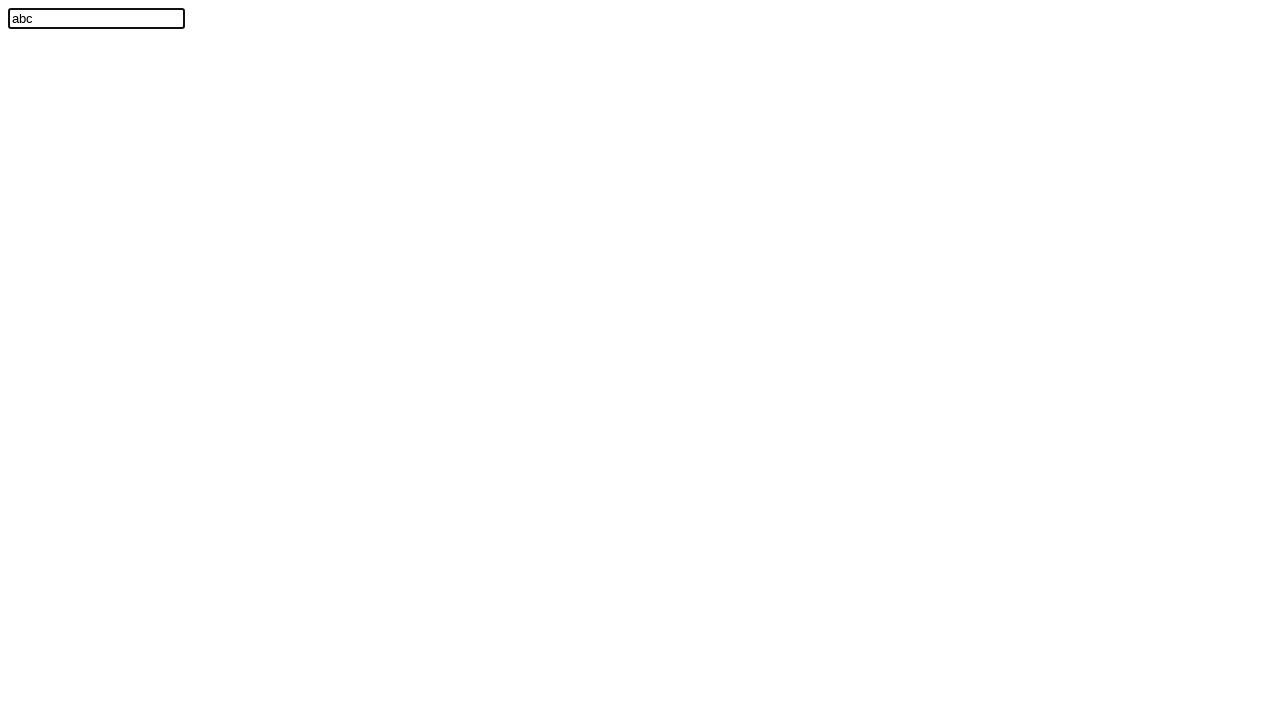